Tests dropdown selection functionality by navigating to the dropdown page and selecting an option from the dropdown menu

Starting URL: https://the-internet.herokuapp.com/

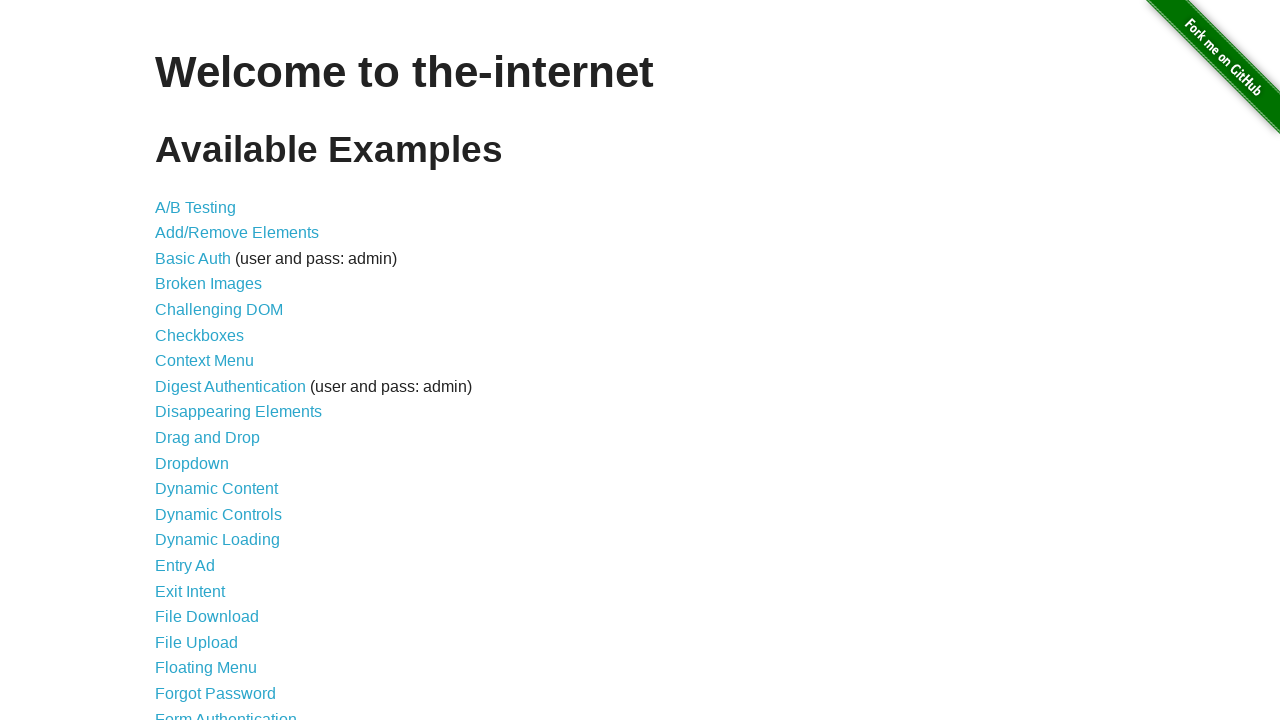

Clicked on Dropdown link to navigate to dropdown page at (192, 463) on #content > ul > li:nth-child(11) > a
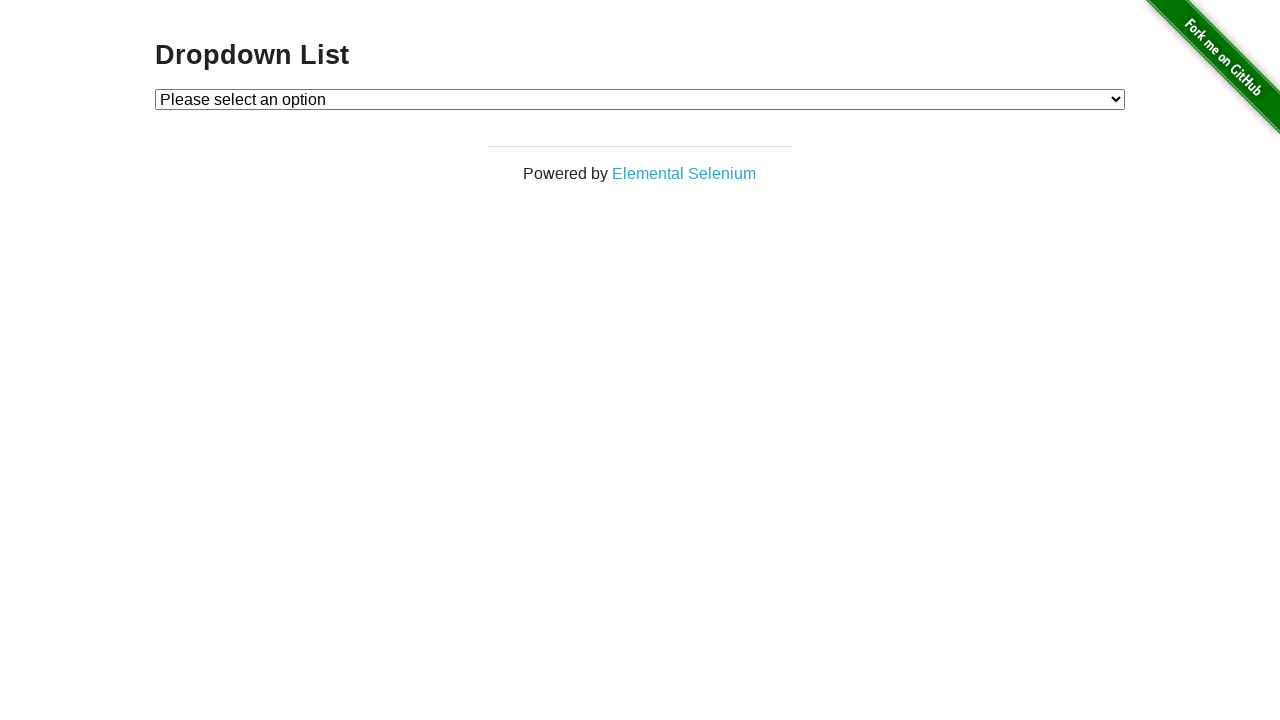

Dropdown menu loaded and became visible
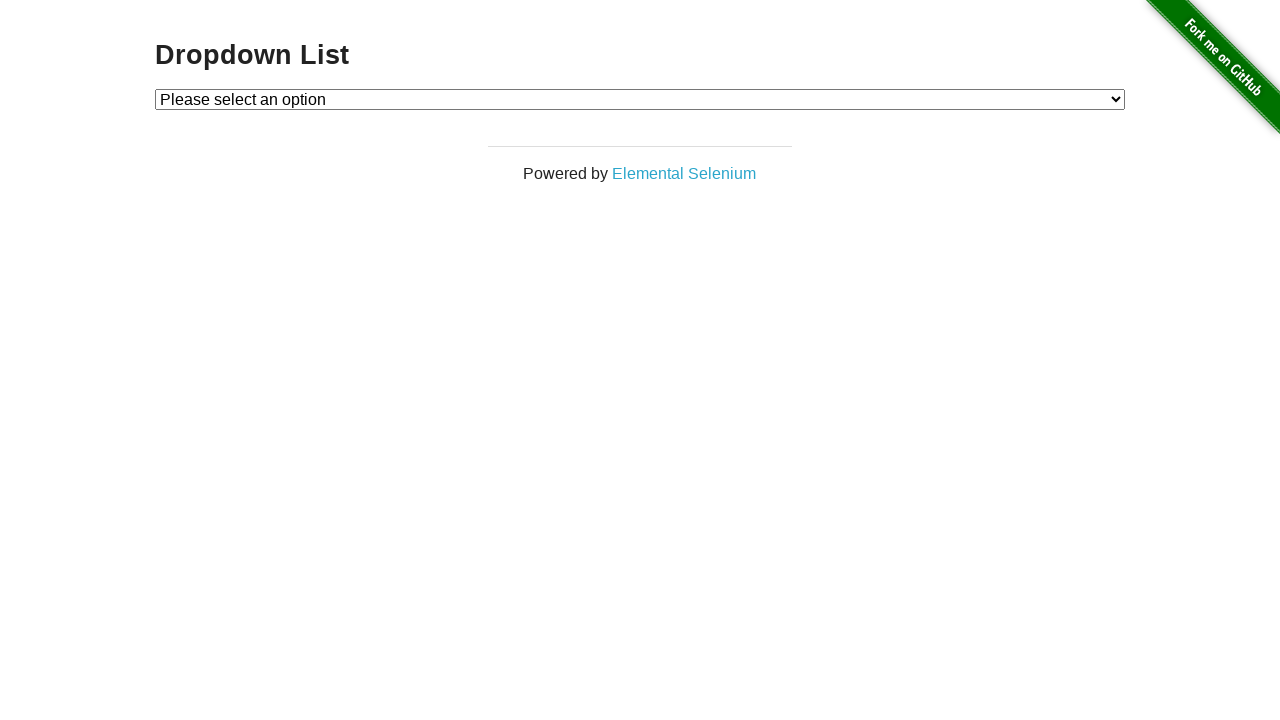

Selected option with value '2' from dropdown on #dropdown
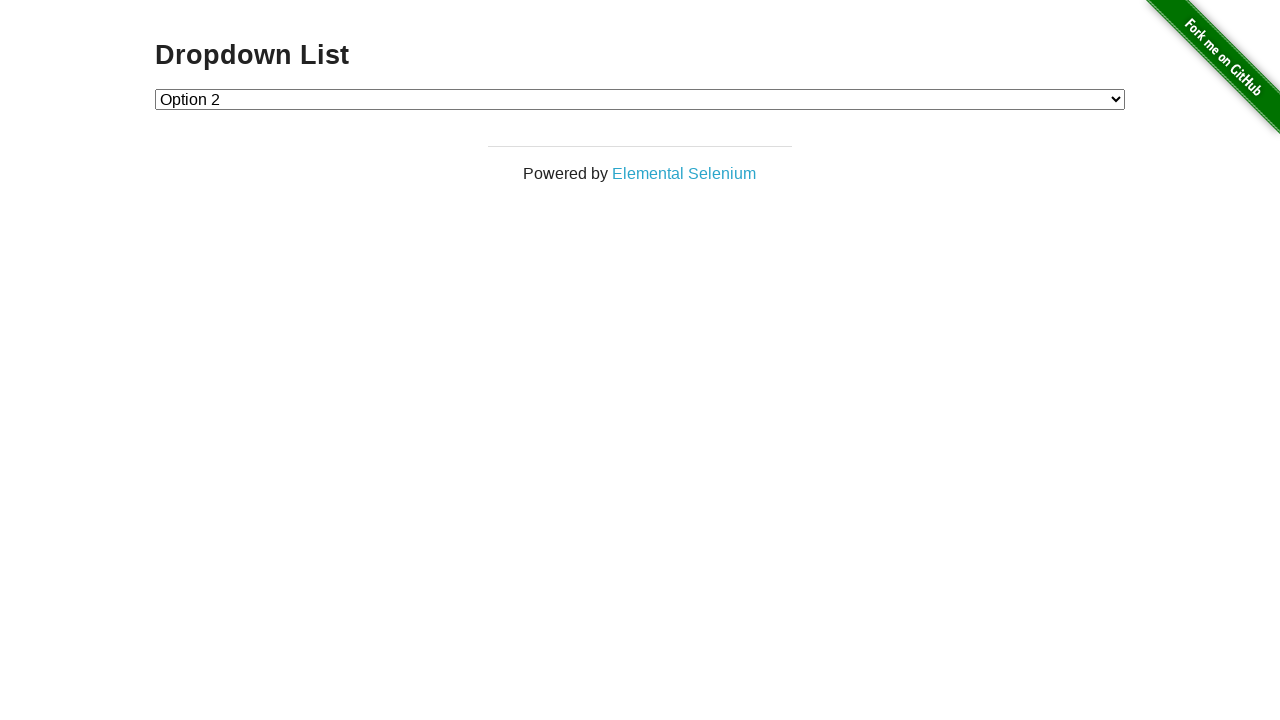

Retrieved selected value from dropdown
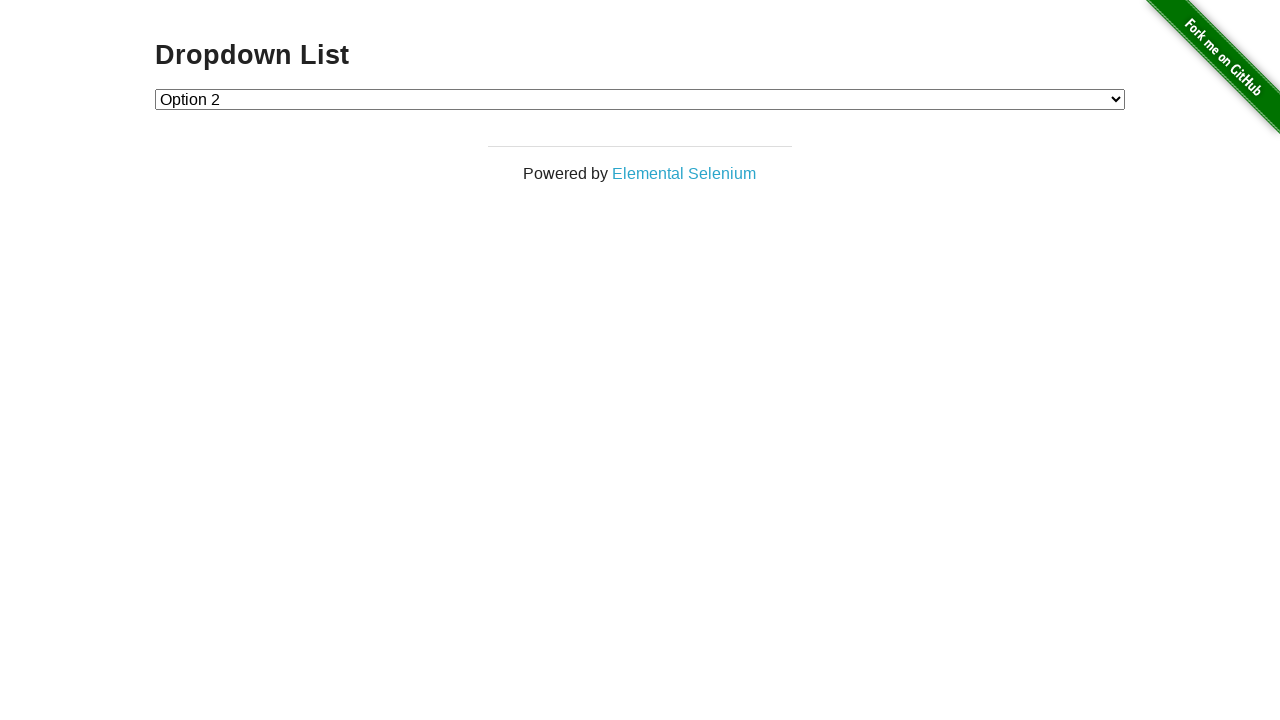

Verified that selected option value is '2'
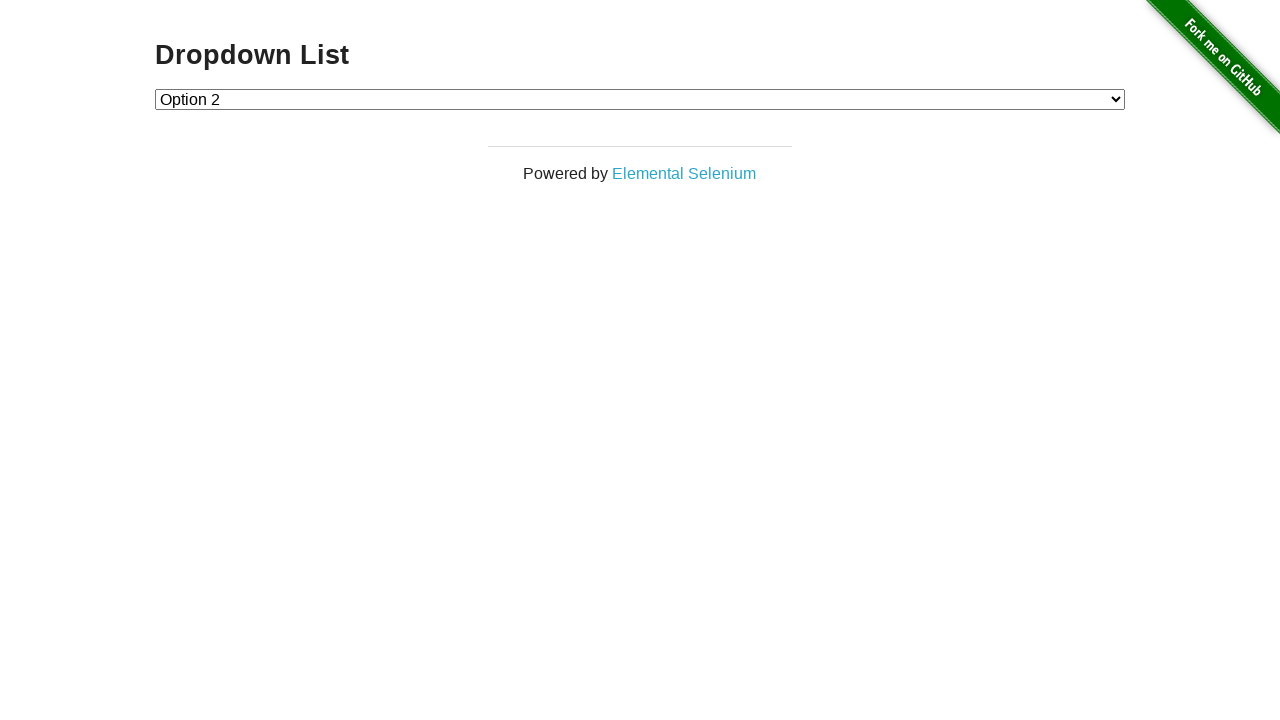

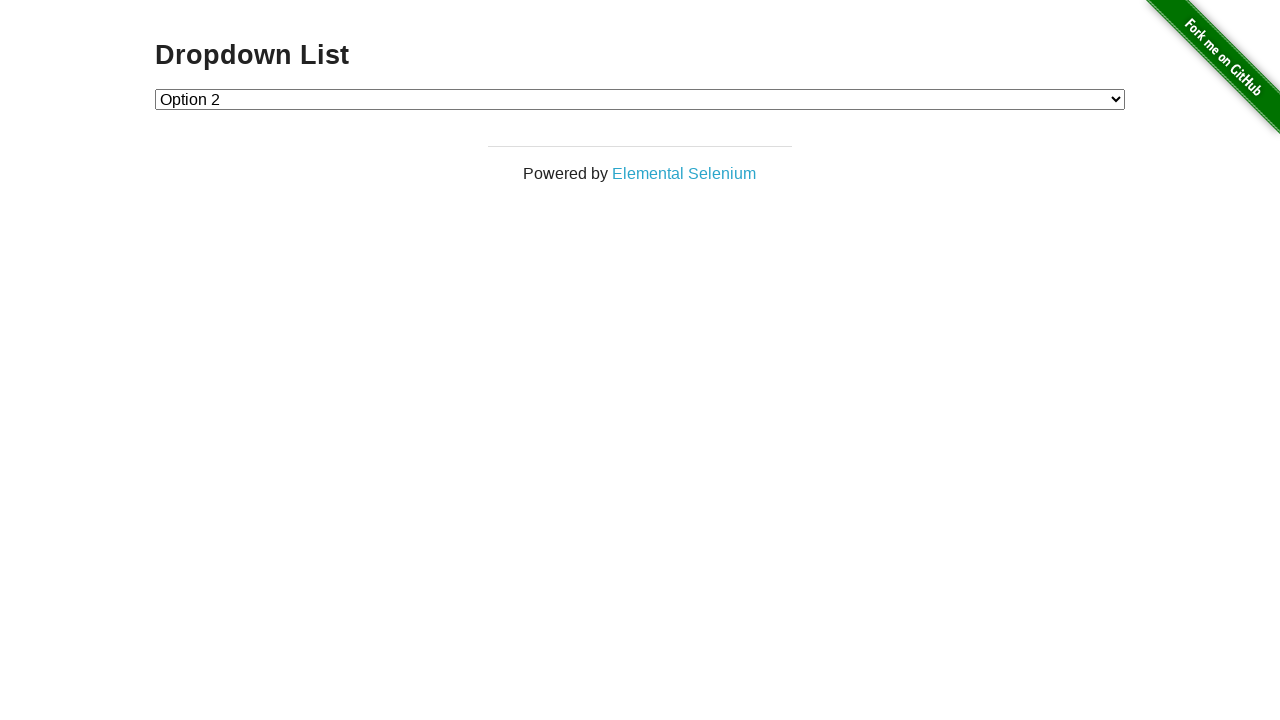